Tests sorting the Email column in ascending order by clicking the column header and verifying the email values are alphabetically sorted

Starting URL: http://the-internet.herokuapp.com/tables

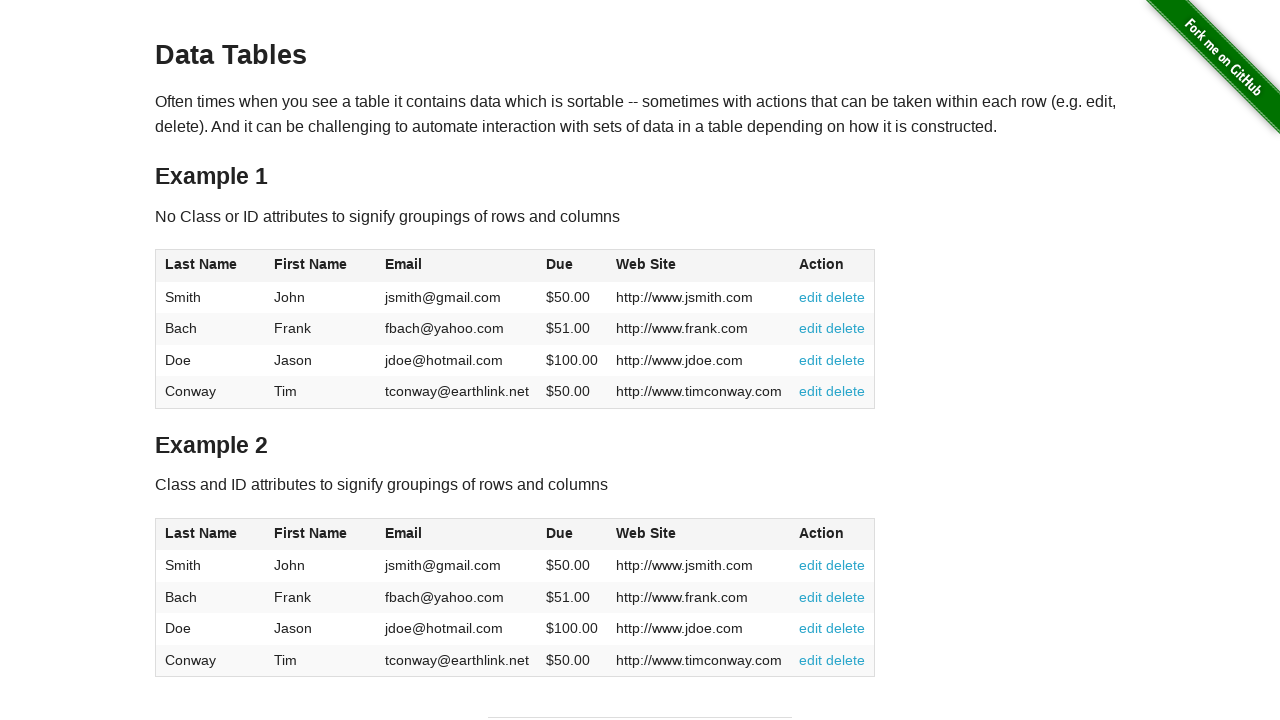

Clicked Email column header to sort ascending at (457, 266) on #table1 thead tr th:nth-of-type(3)
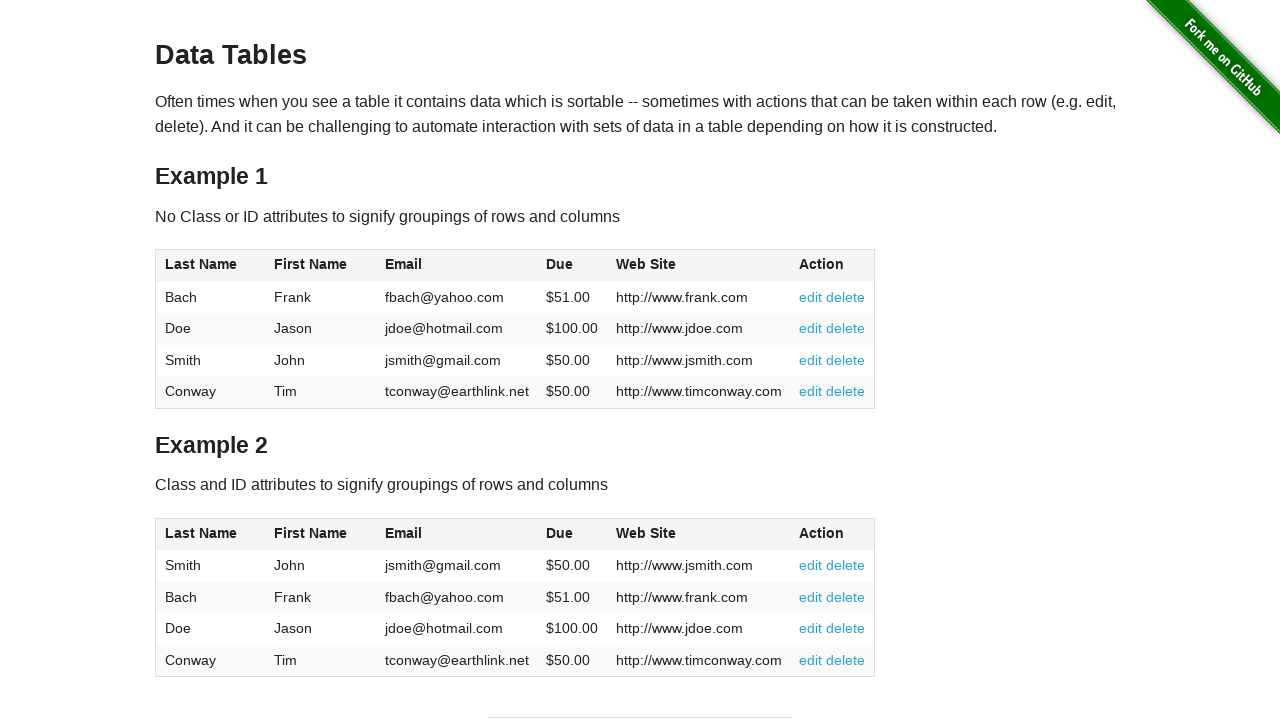

Table sorted by Email column in ascending order
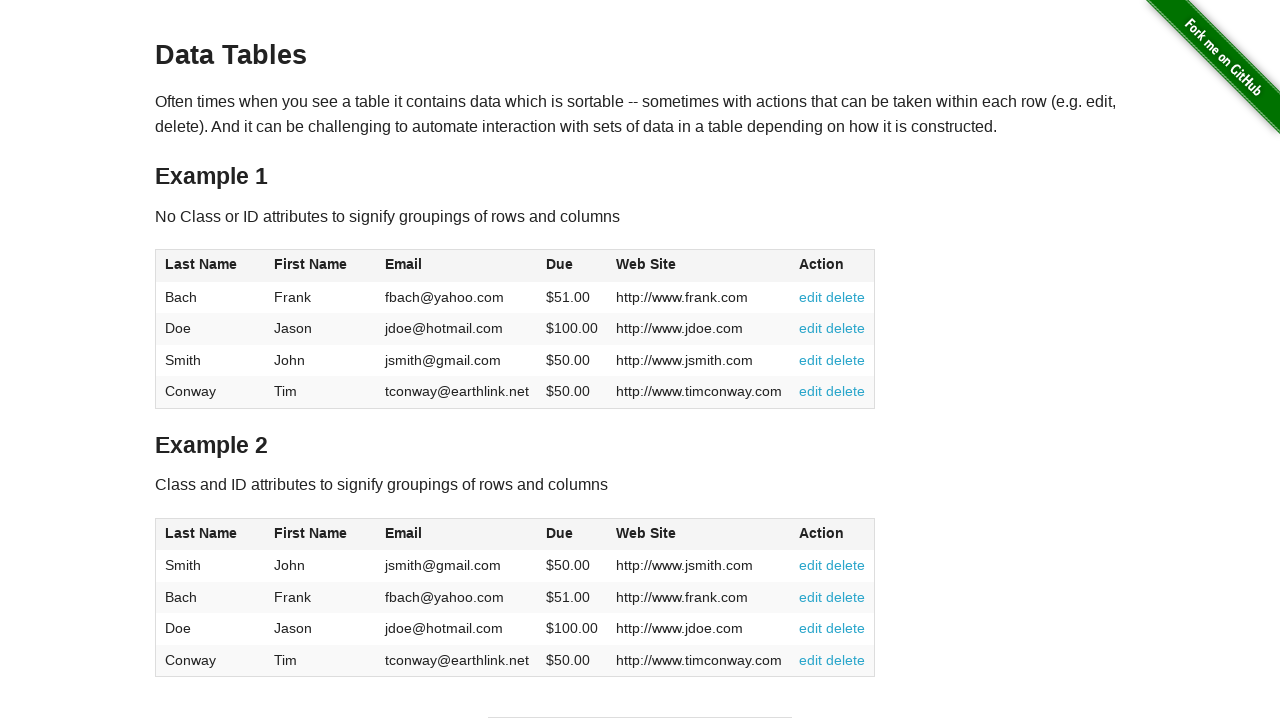

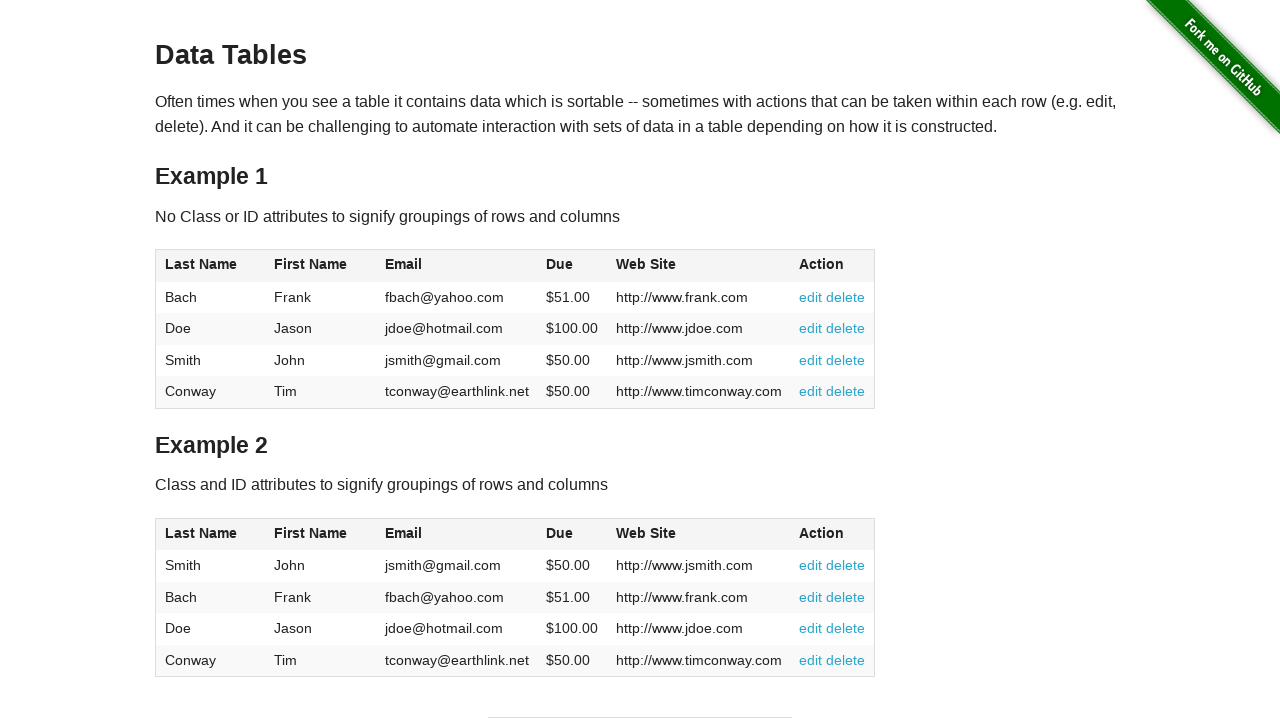